Tests dropdown passenger selection functionality by opening the passenger info dropdown, incrementing adult count 4 times, and closing the dropdown

Starting URL: https://rahulshettyacademy.com/dropdownsPractise/#

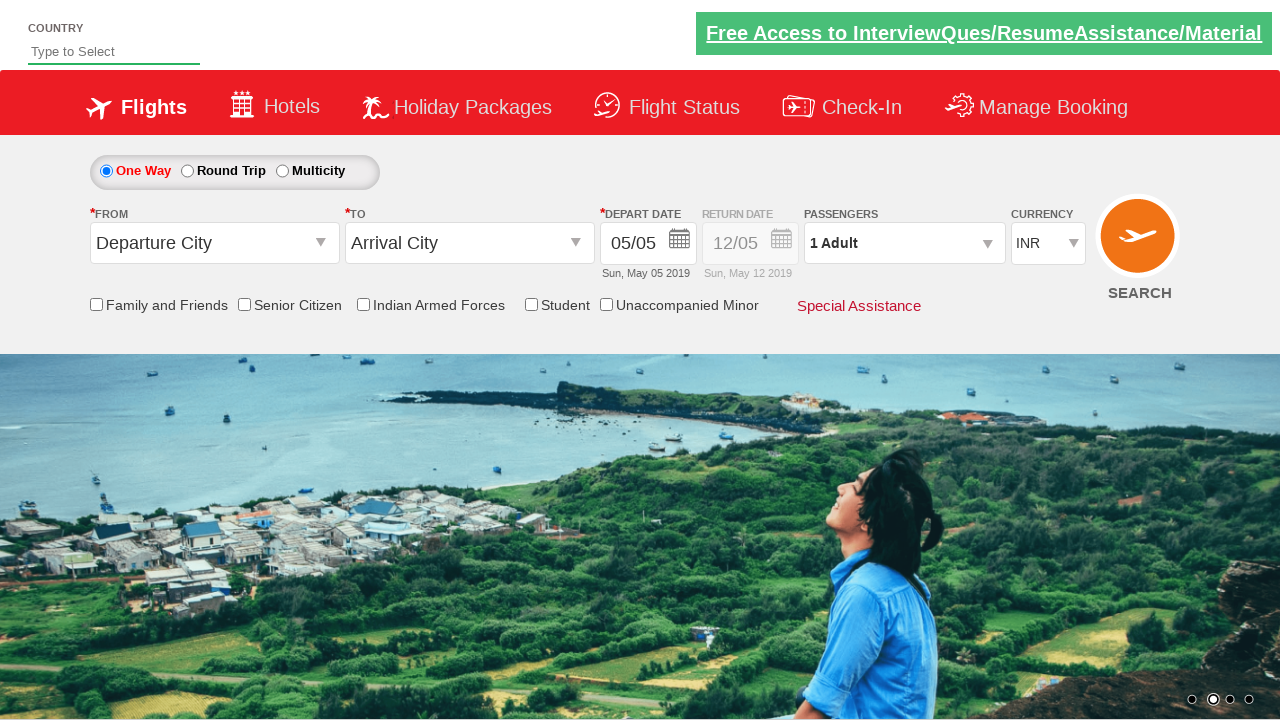

Opened passenger info dropdown at (904, 243) on #divpaxinfo
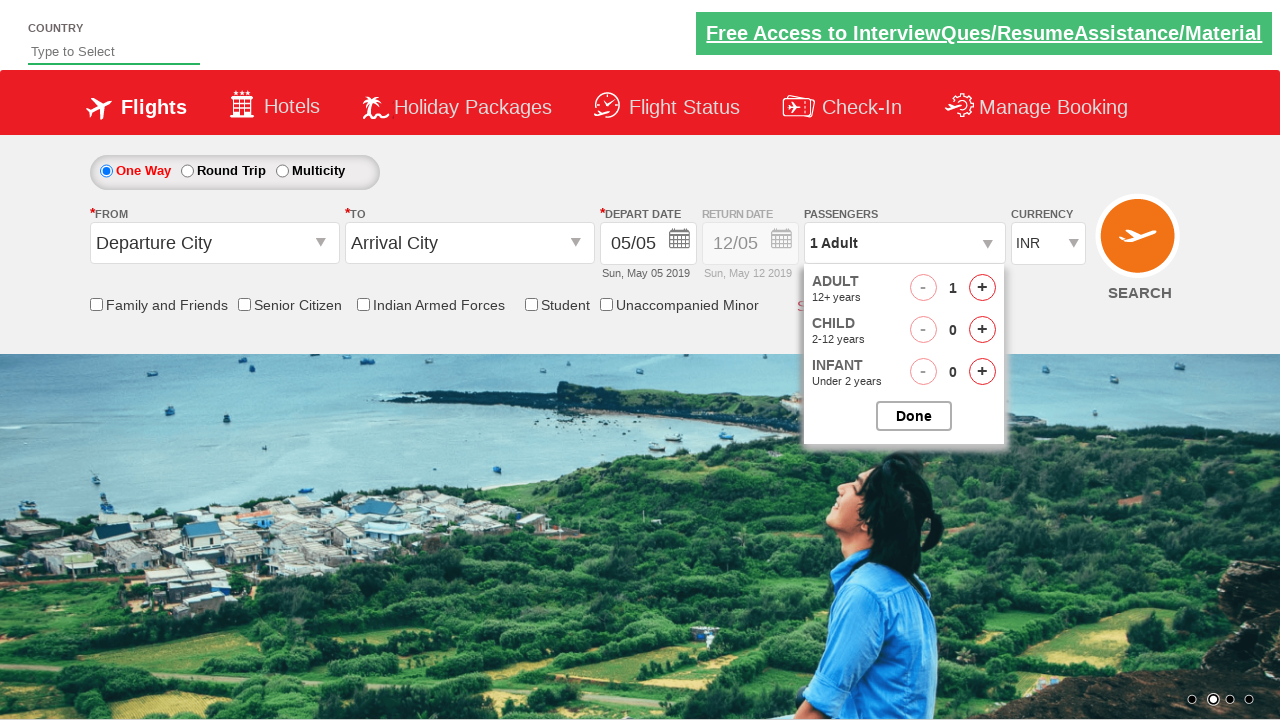

Waited for dropdown to be visible
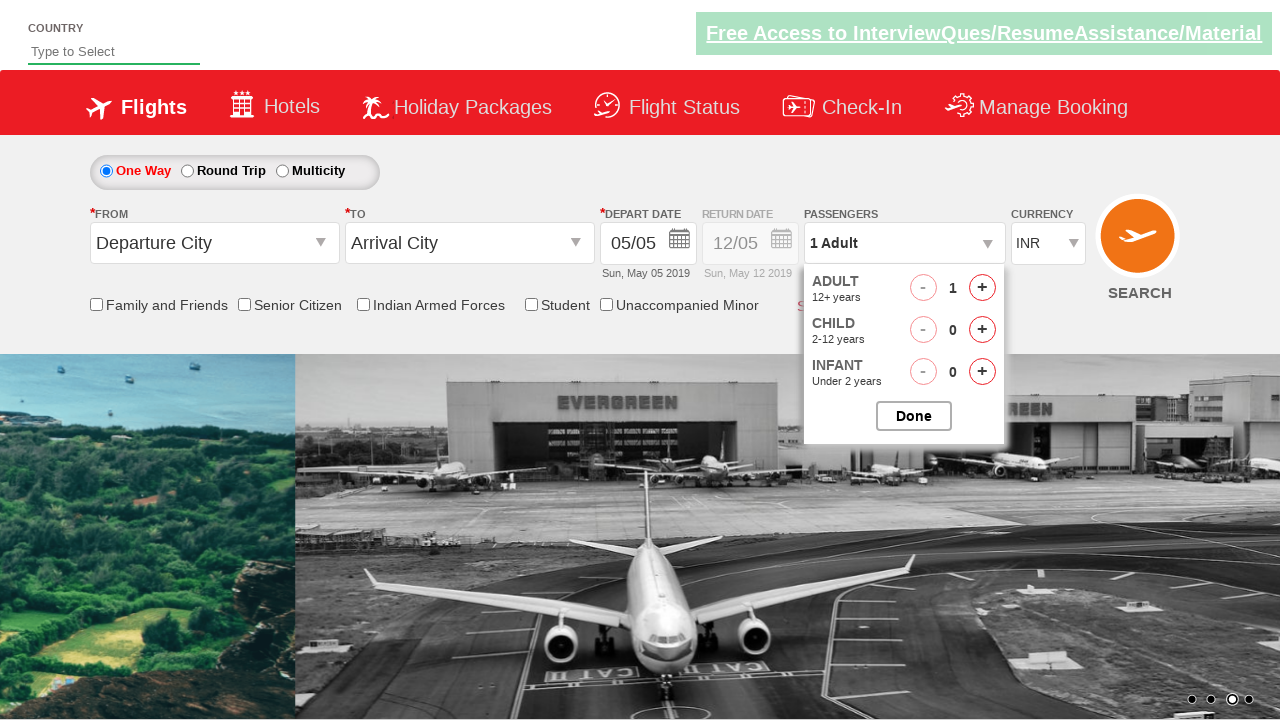

Incremented adult count (increment 1 of 4) at (982, 288) on #hrefIncAdt
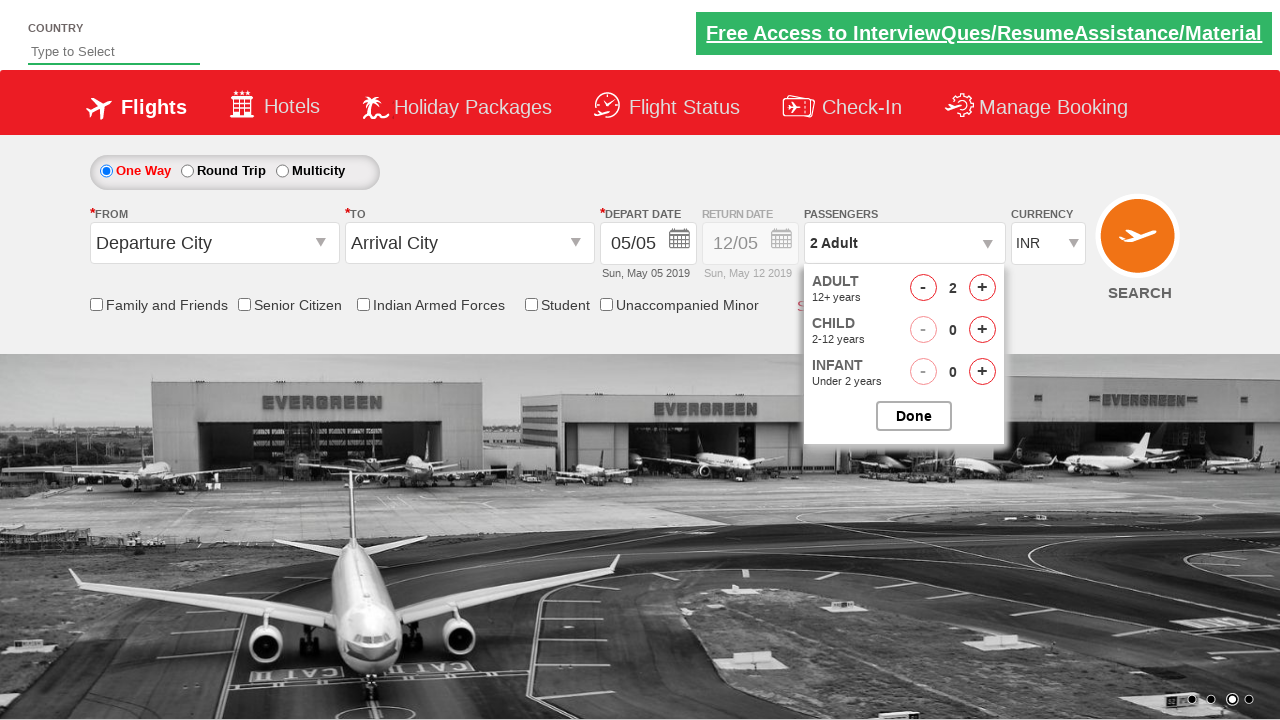

Incremented adult count (increment 2 of 4) at (982, 288) on #hrefIncAdt
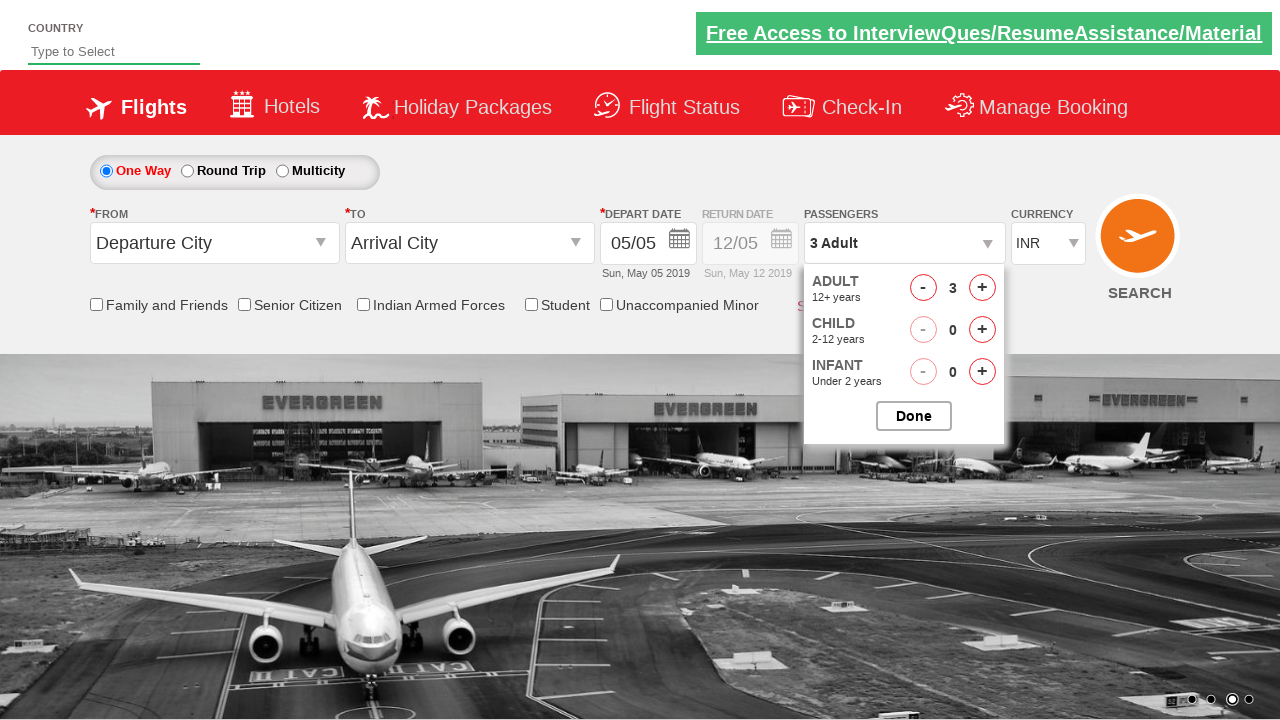

Incremented adult count (increment 3 of 4) at (982, 288) on #hrefIncAdt
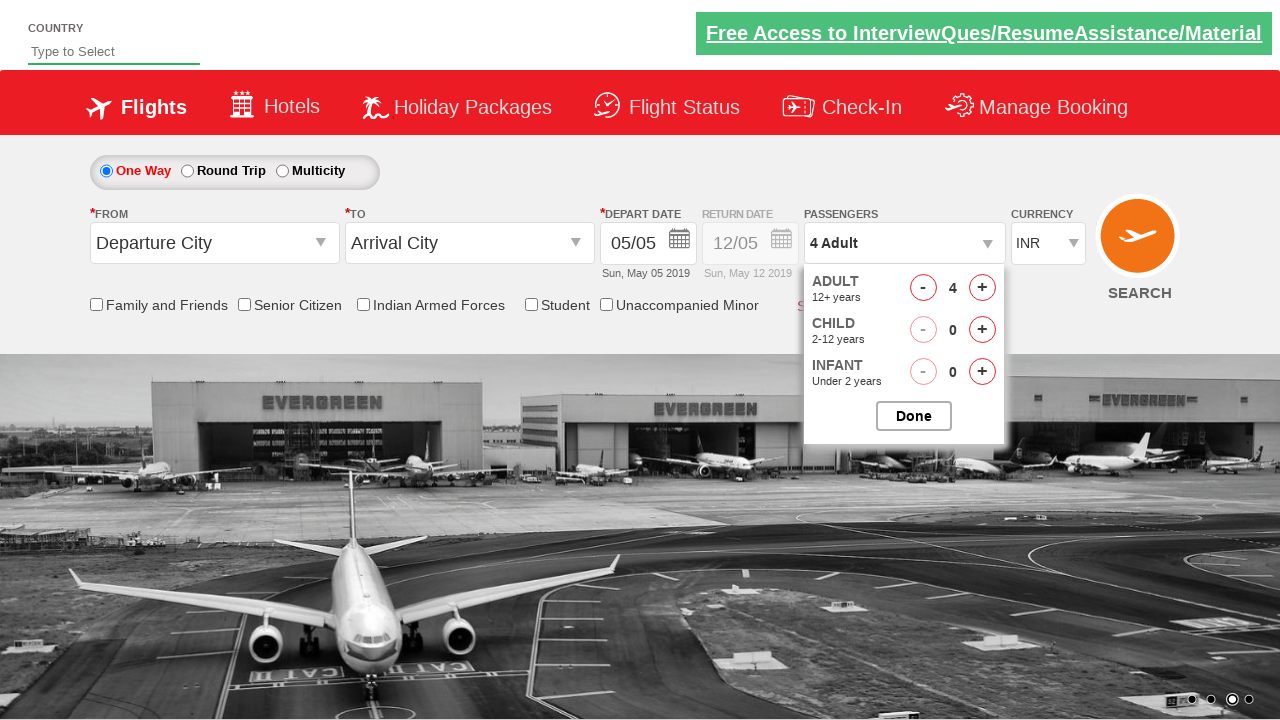

Incremented adult count (increment 4 of 4) at (982, 288) on #hrefIncAdt
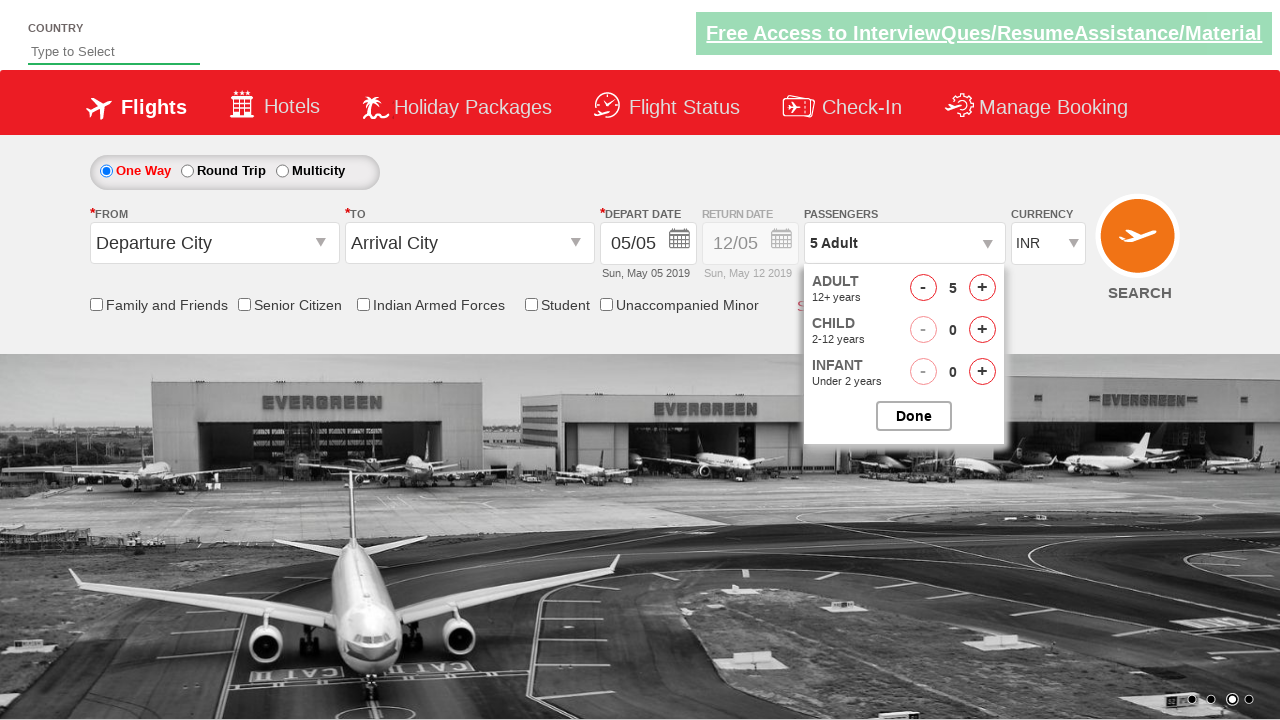

Closed passenger options dropdown at (914, 416) on #btnclosepaxoption
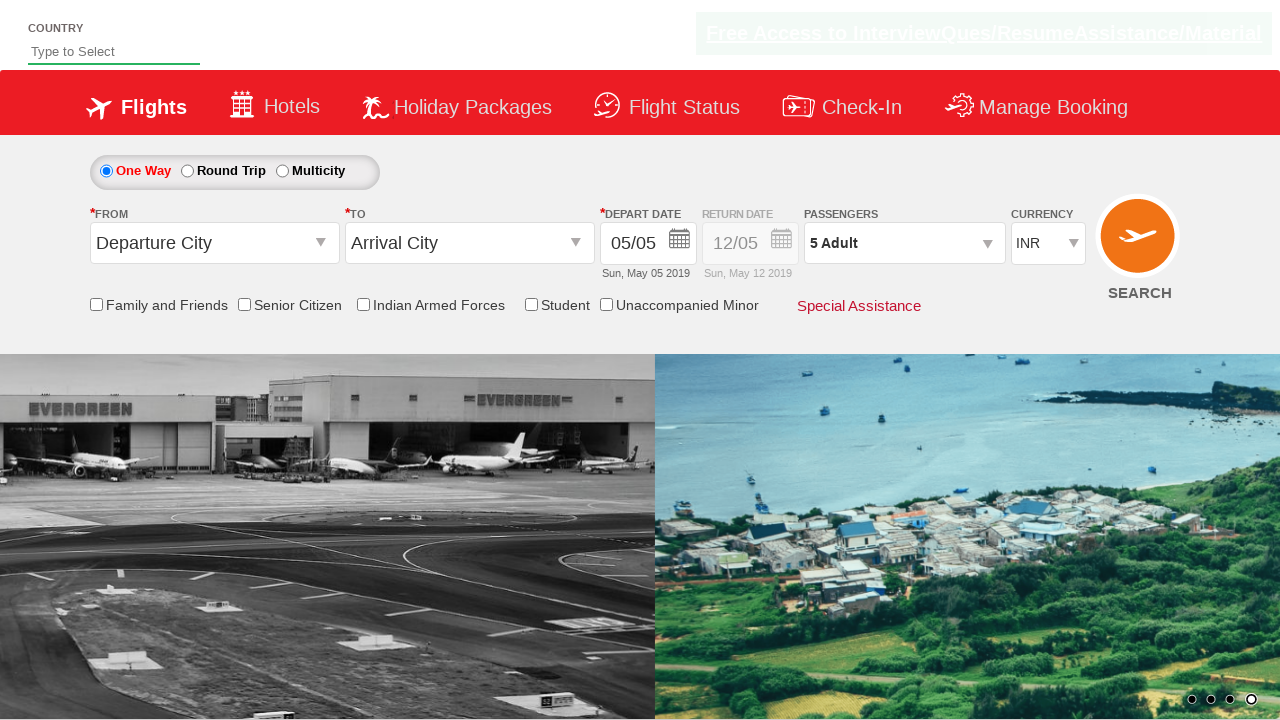

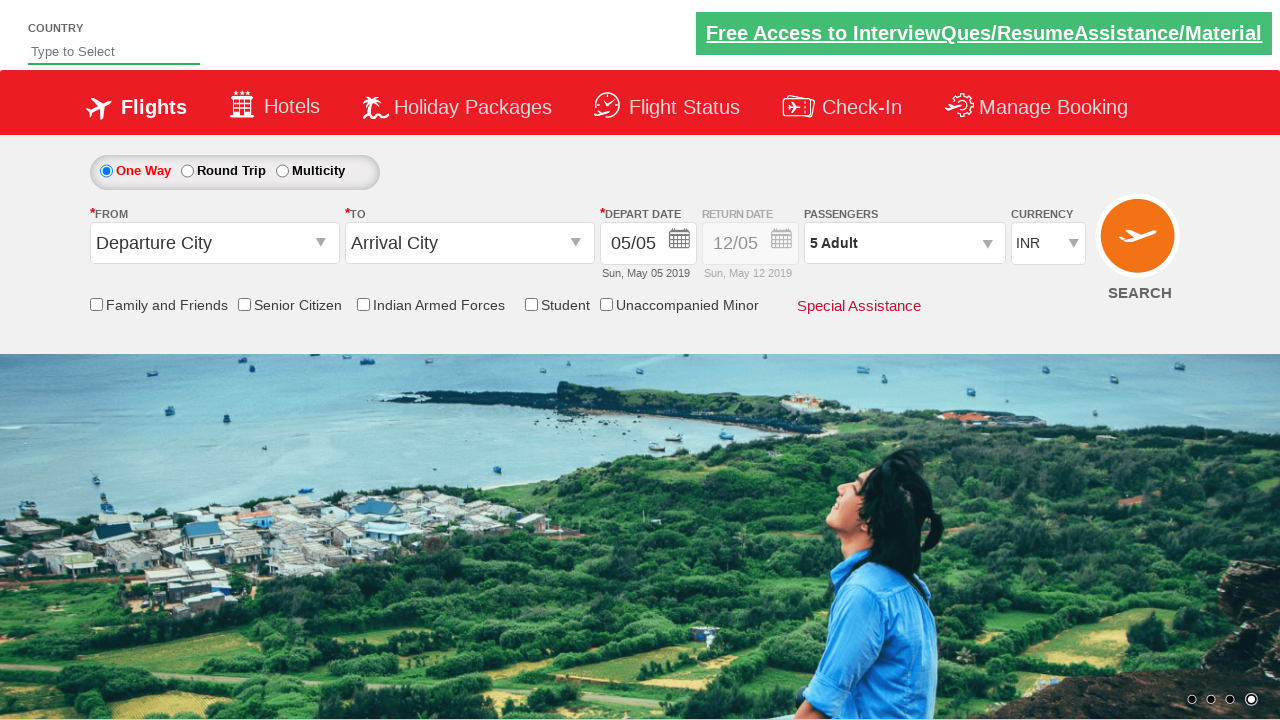